Tests navigation to the Brand Guide page by clicking the Brand Guide link and verifying the URL changes

Starting URL: https://final-group-project-team-a-5761.vercel.app/

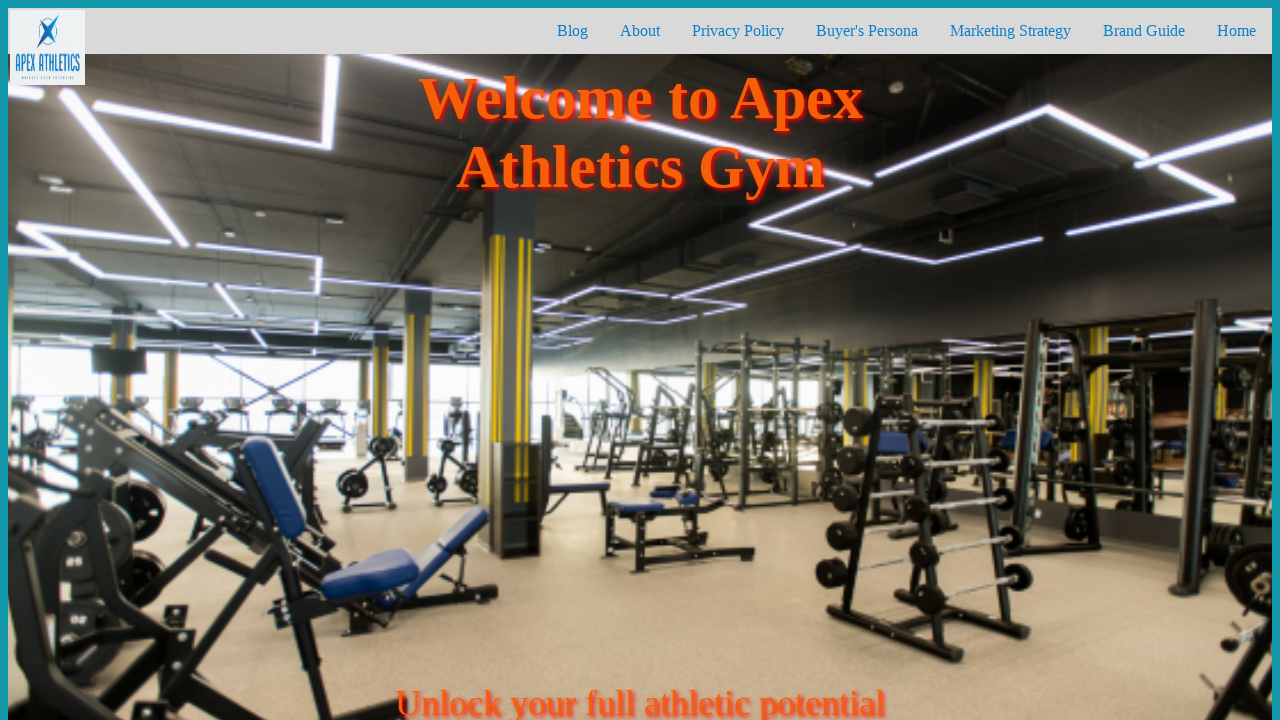

Clicked the Brand Guide link at (1144, 31) on a[href="/brand_guide"]
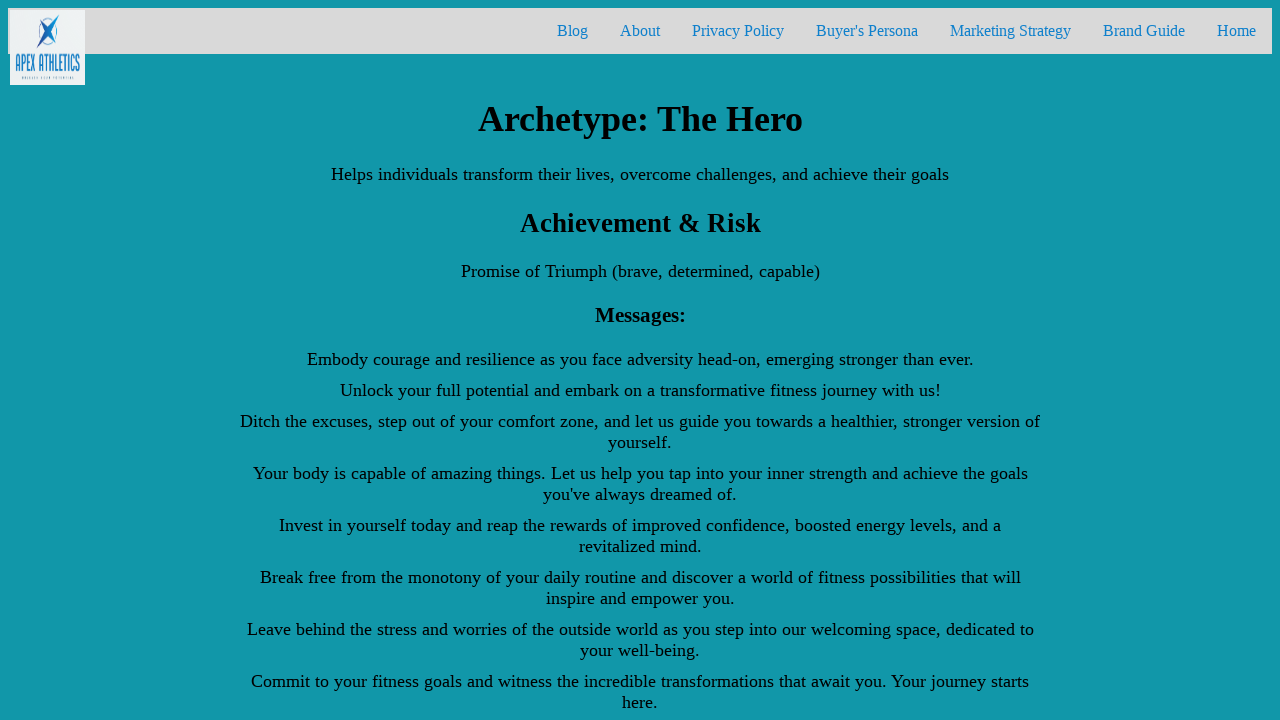

Verified navigation to Brand Guide page - URL changed to contain 'brand_guide'
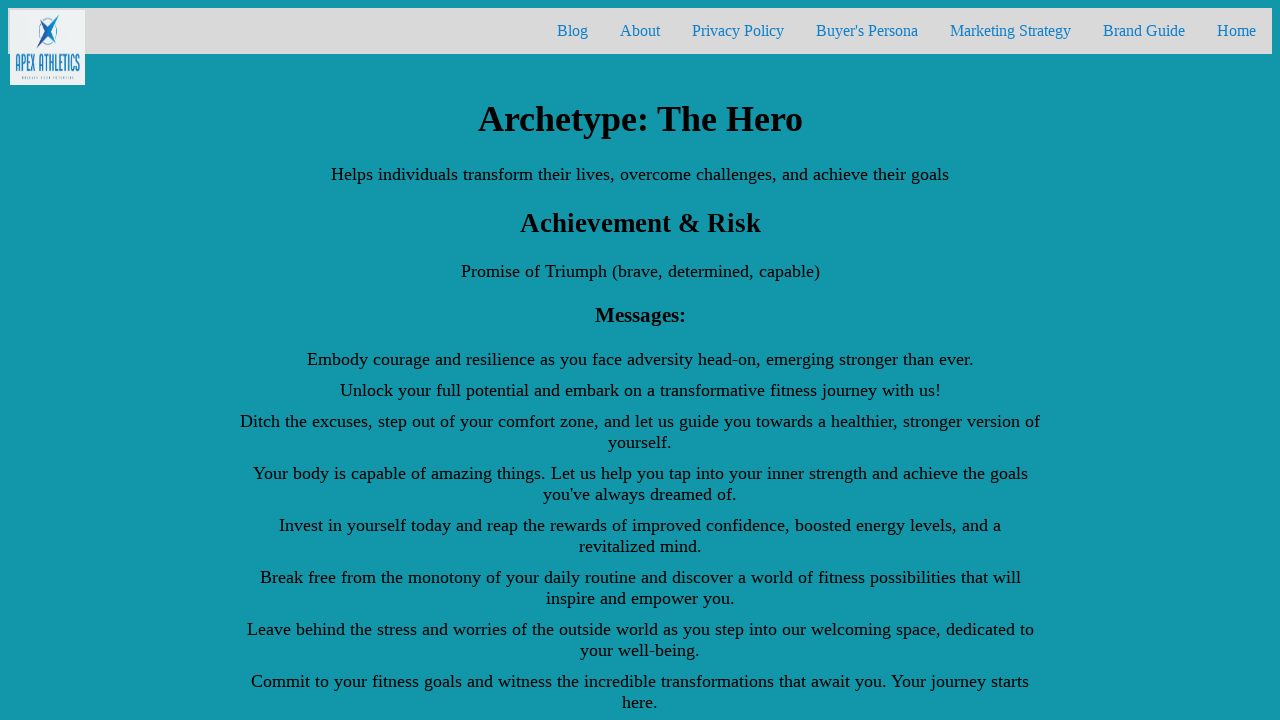

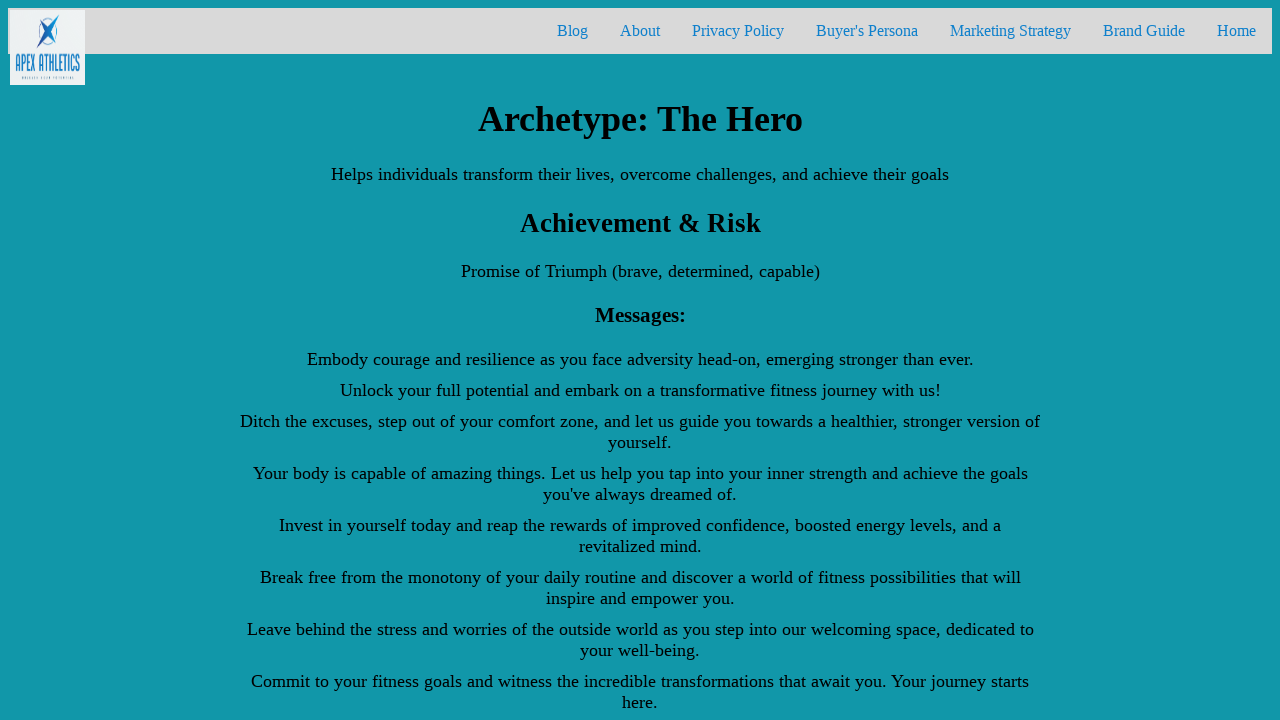